Tests handling nested frames by navigating through nested framesets and reading content from the left frame

Starting URL: https://the-internet.herokuapp.com/

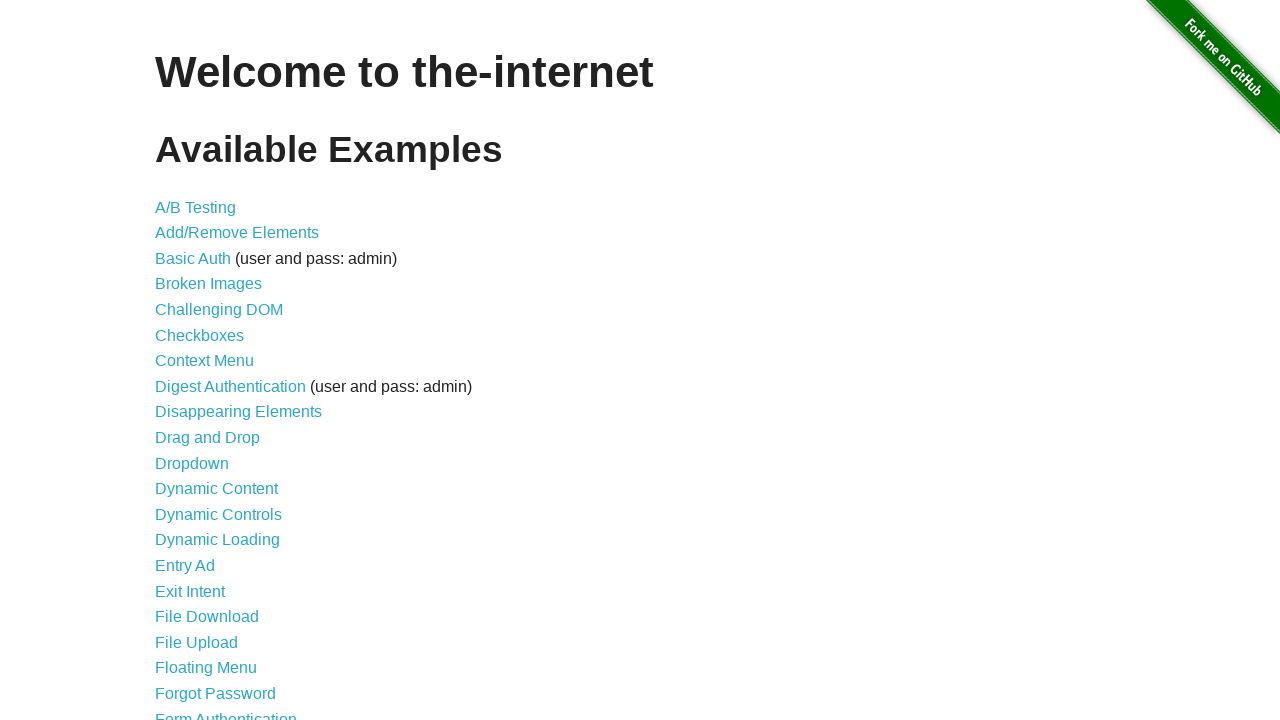

Clicked Nested Frames link at (210, 395) on internal:role=link[name="Nested Frames"i]
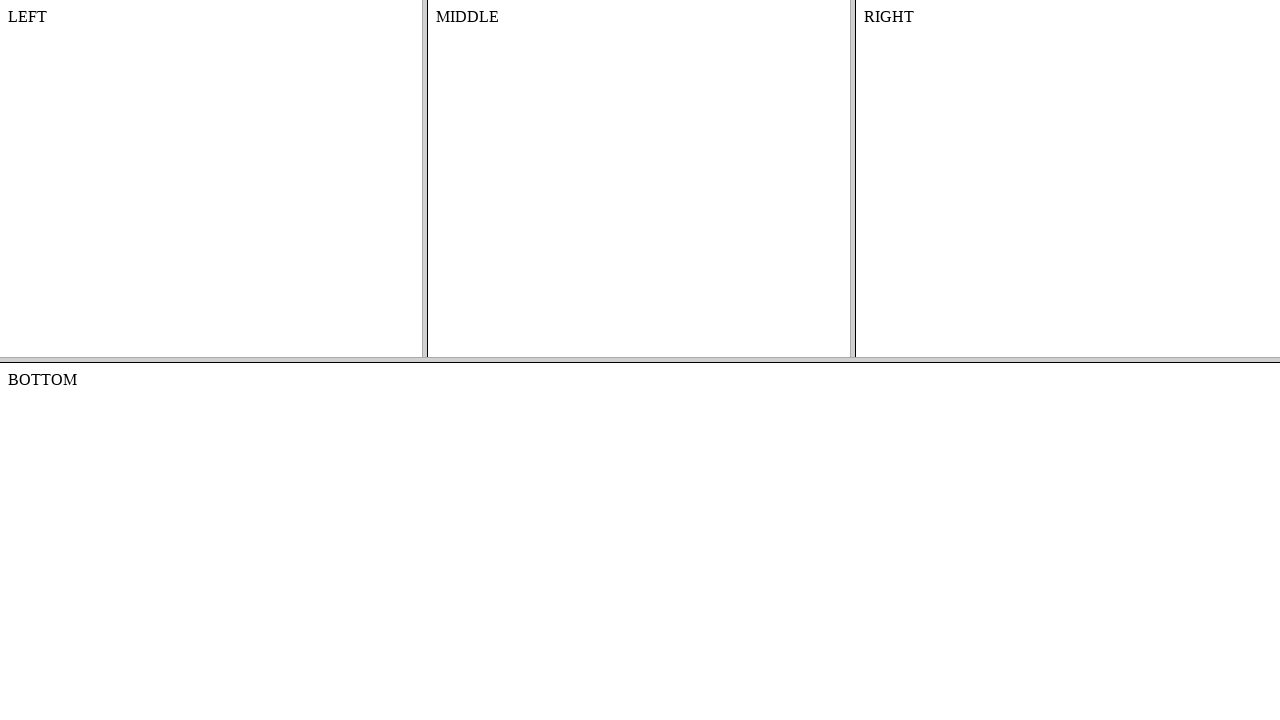

Waited for nested frames page to load
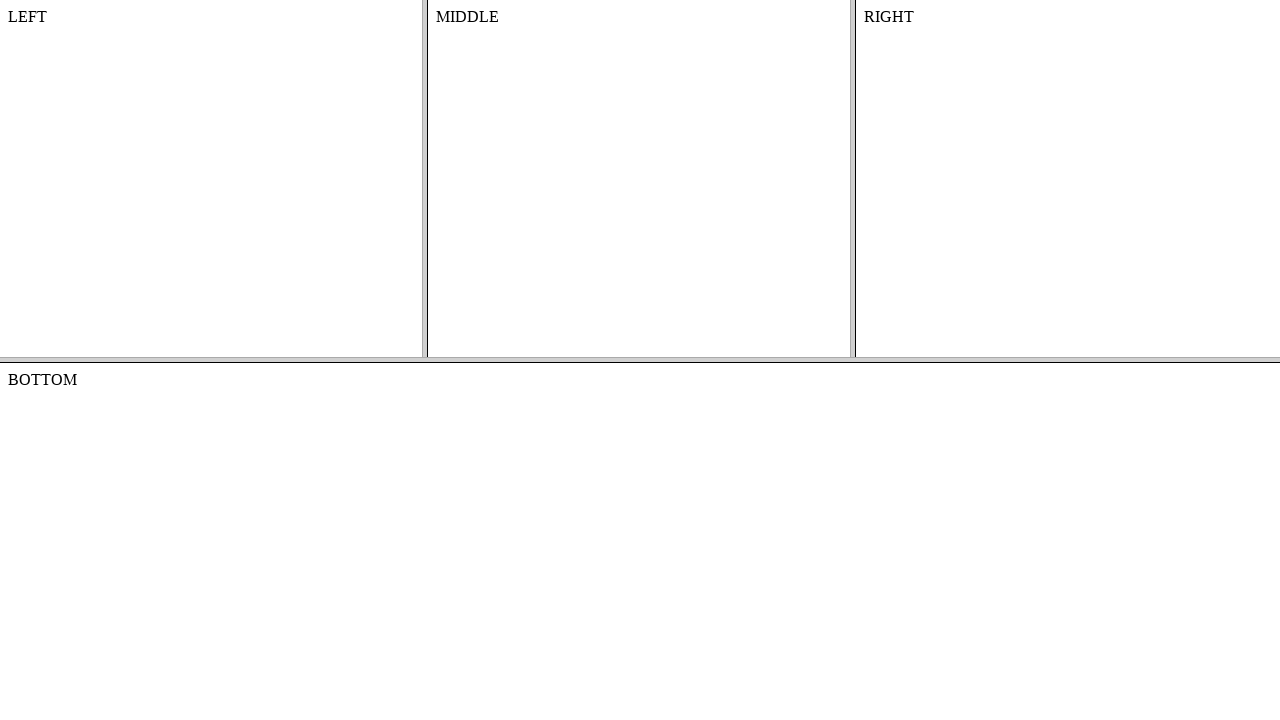

Located top frame
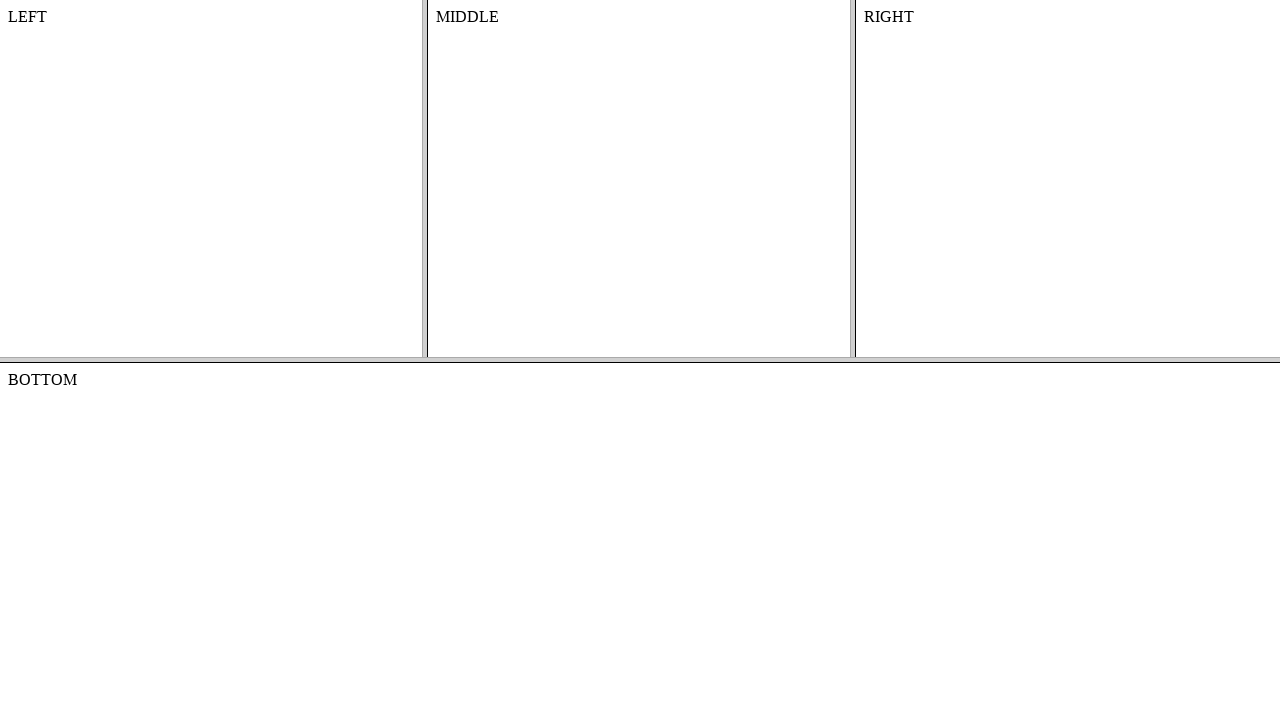

Located left frame nested within top frame
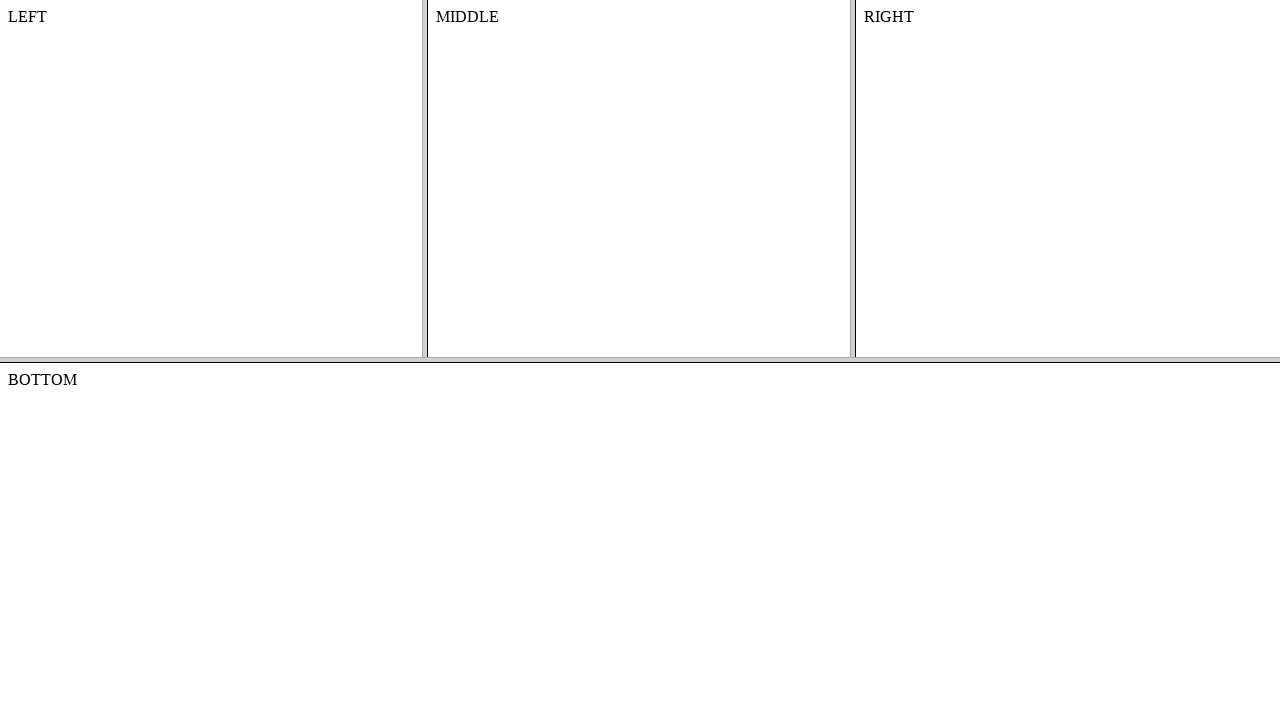

Retrieved text content from left frame
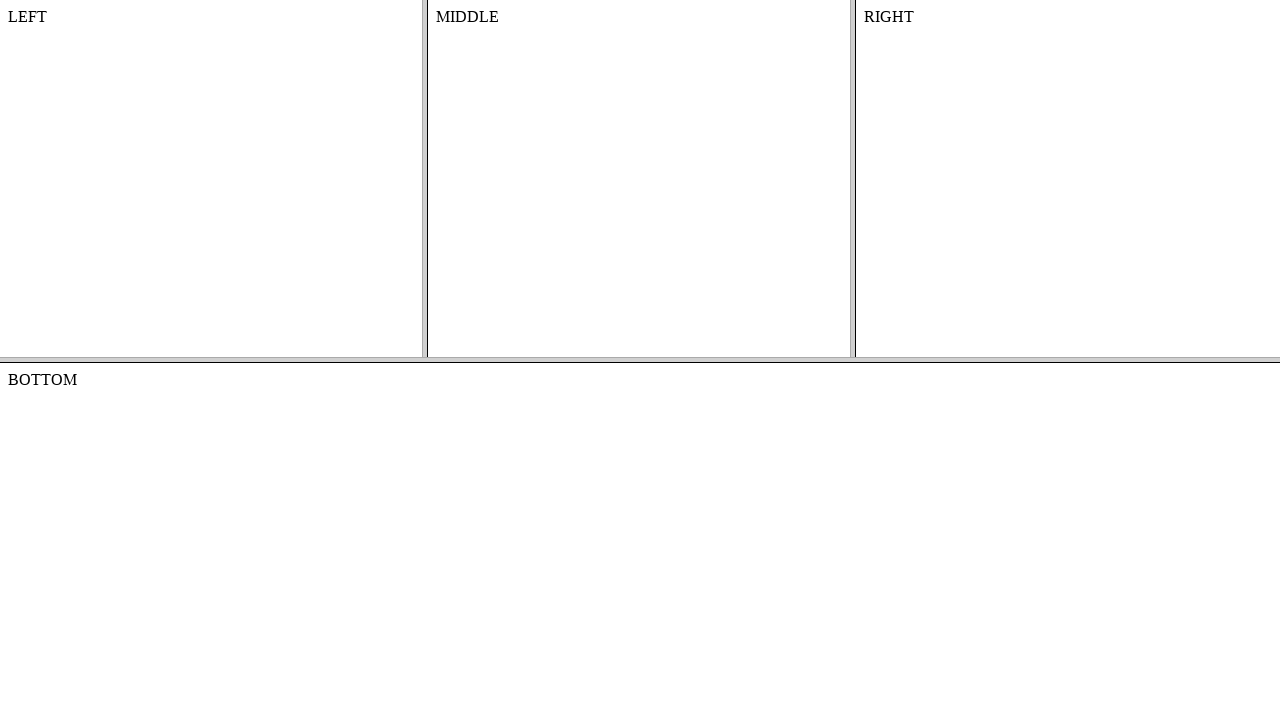

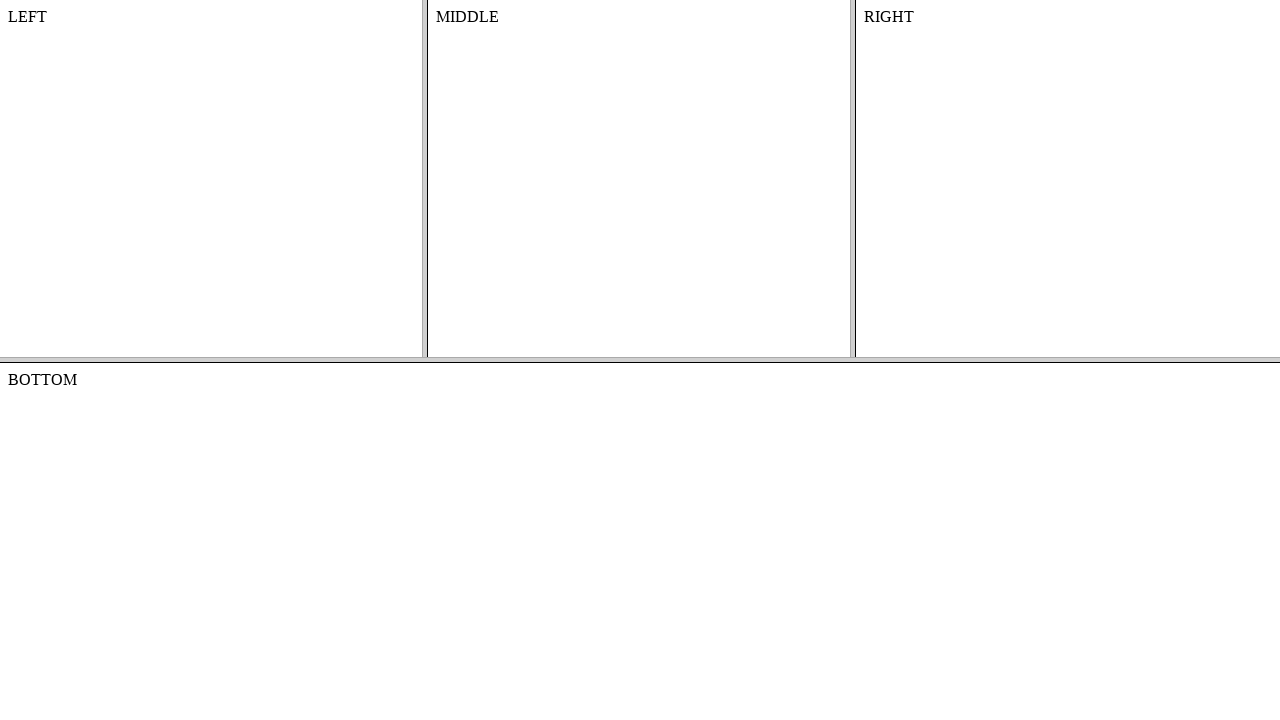